Tests login functionality on Sauce Demo site by filling username and password fields and clicking the login button using various CSS selector approaches

Starting URL: https://www.saucedemo.com/v1/

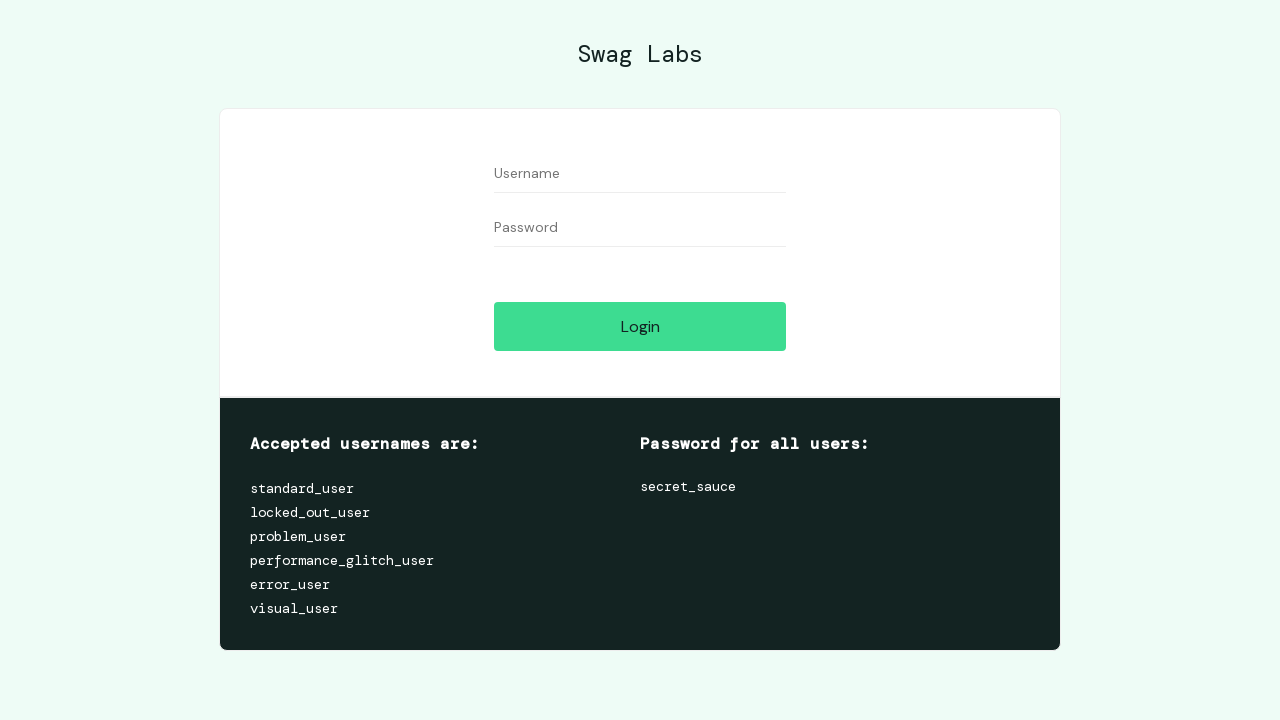

Filled username field with 'standard_user' on [data-test='username']
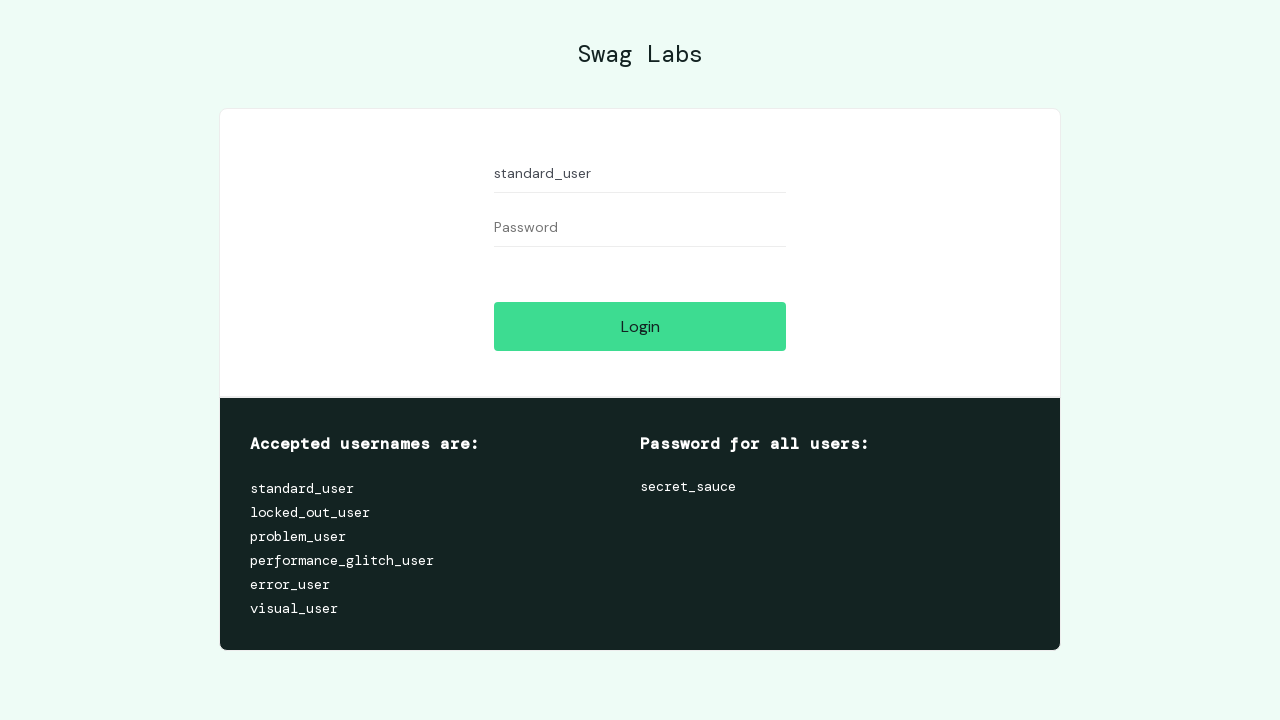

Filled password field with 'secret_sauce' on [type='password']
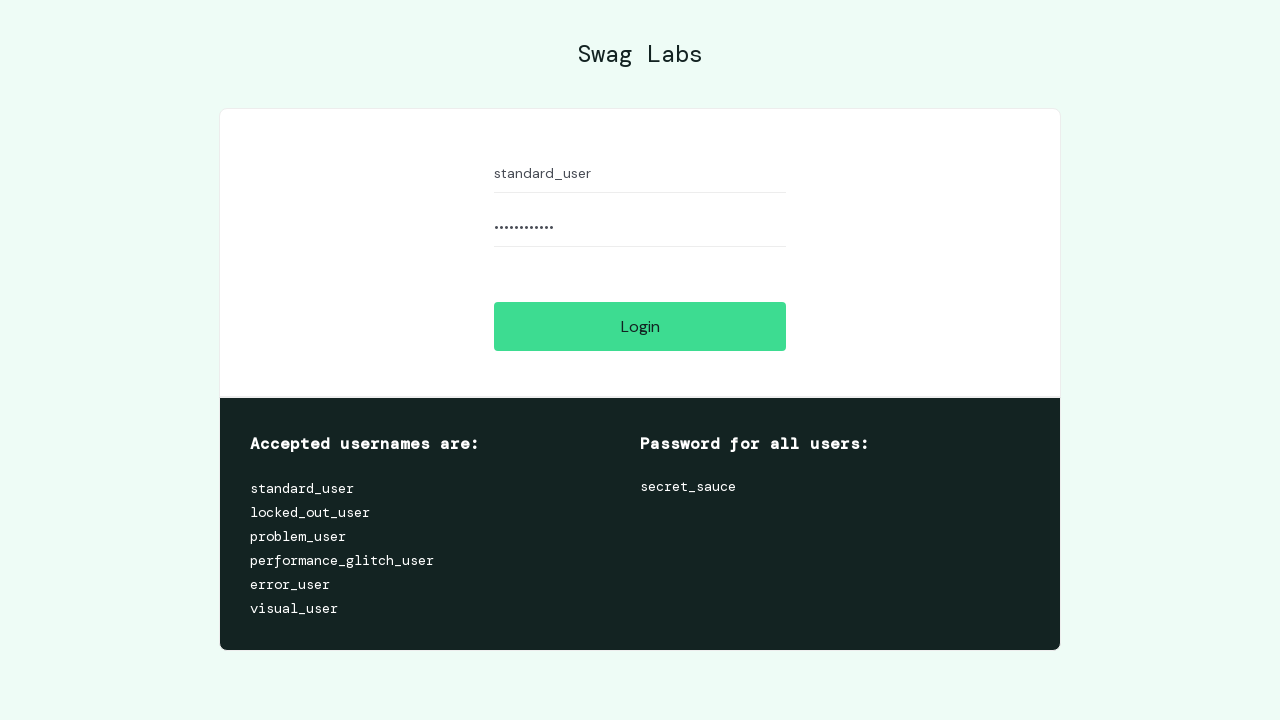

Clicked login button at (640, 326) on [type='submit']
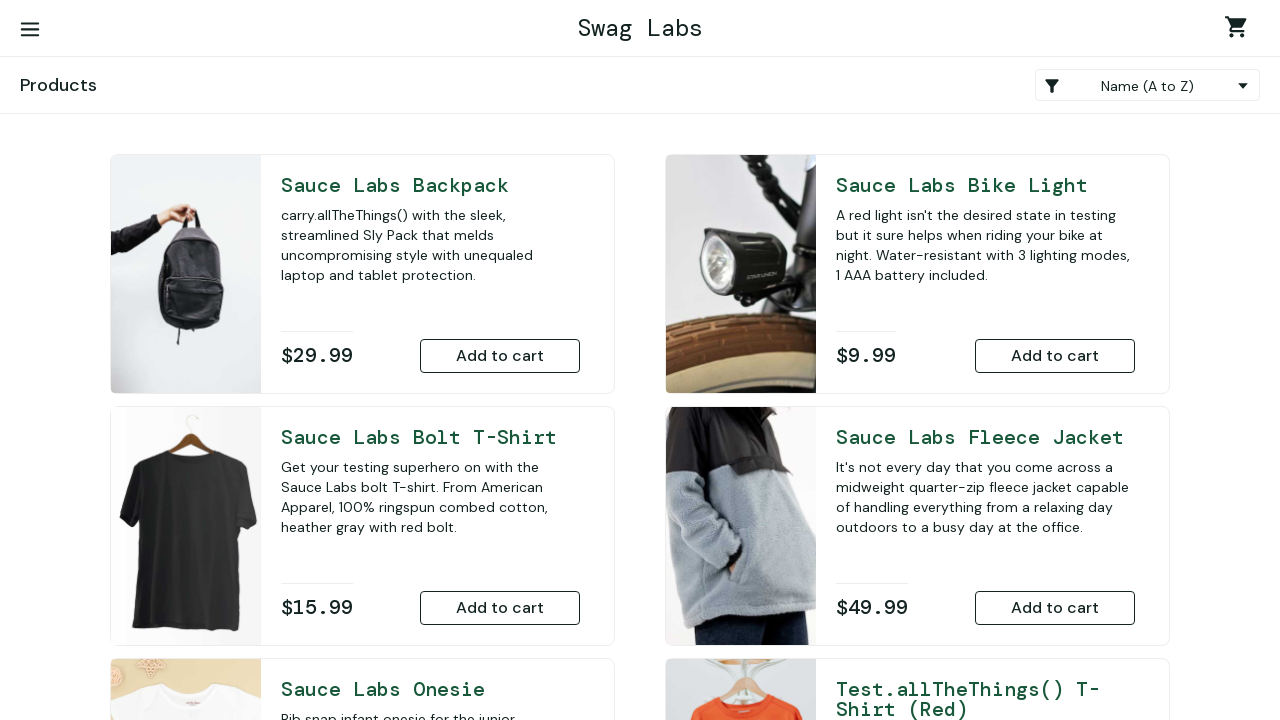

Login completed and navigated to inventory page
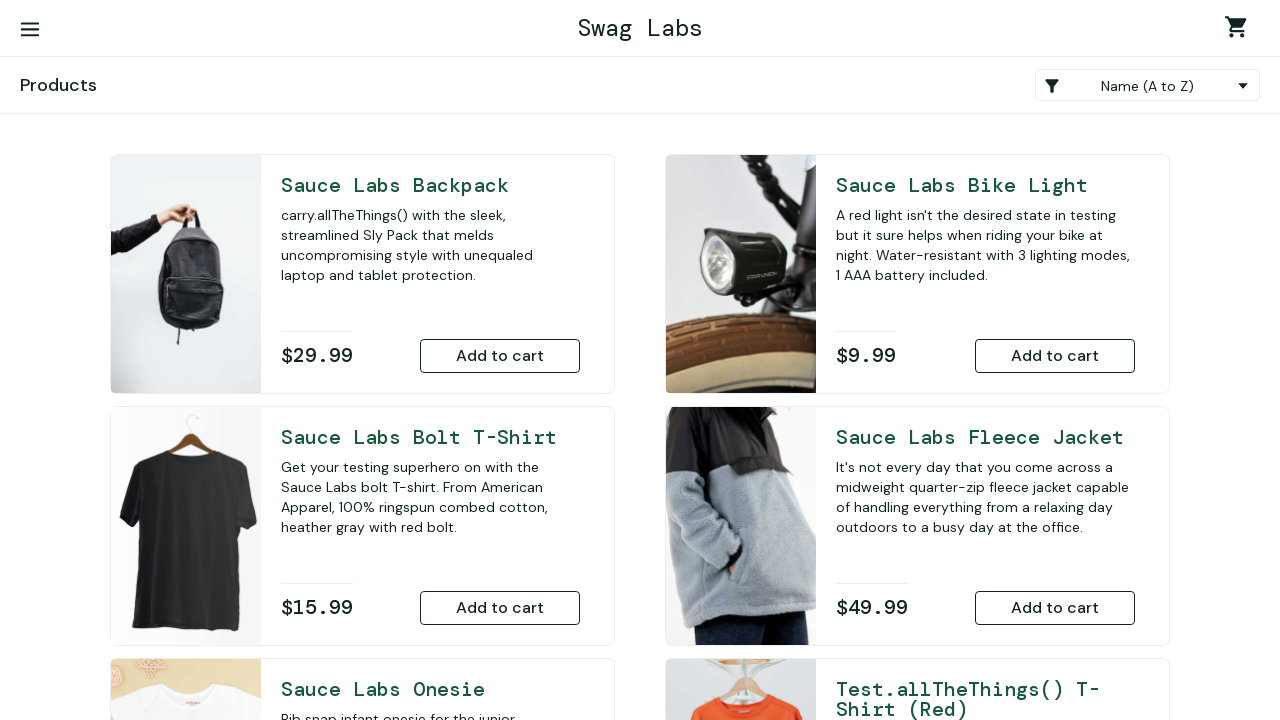

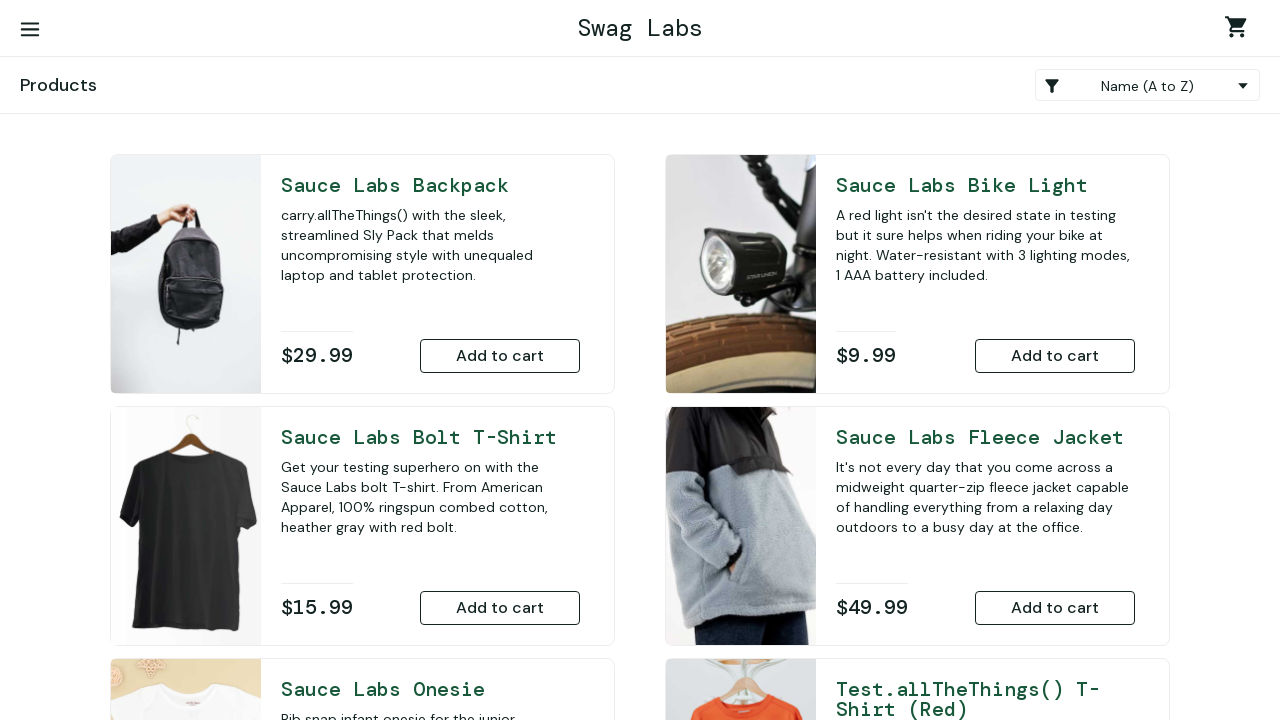